Tests a timed alert that appears after 5 seconds by clicking a button, waiting for the alert, and accepting it

Starting URL: https://demoqa.com/alerts

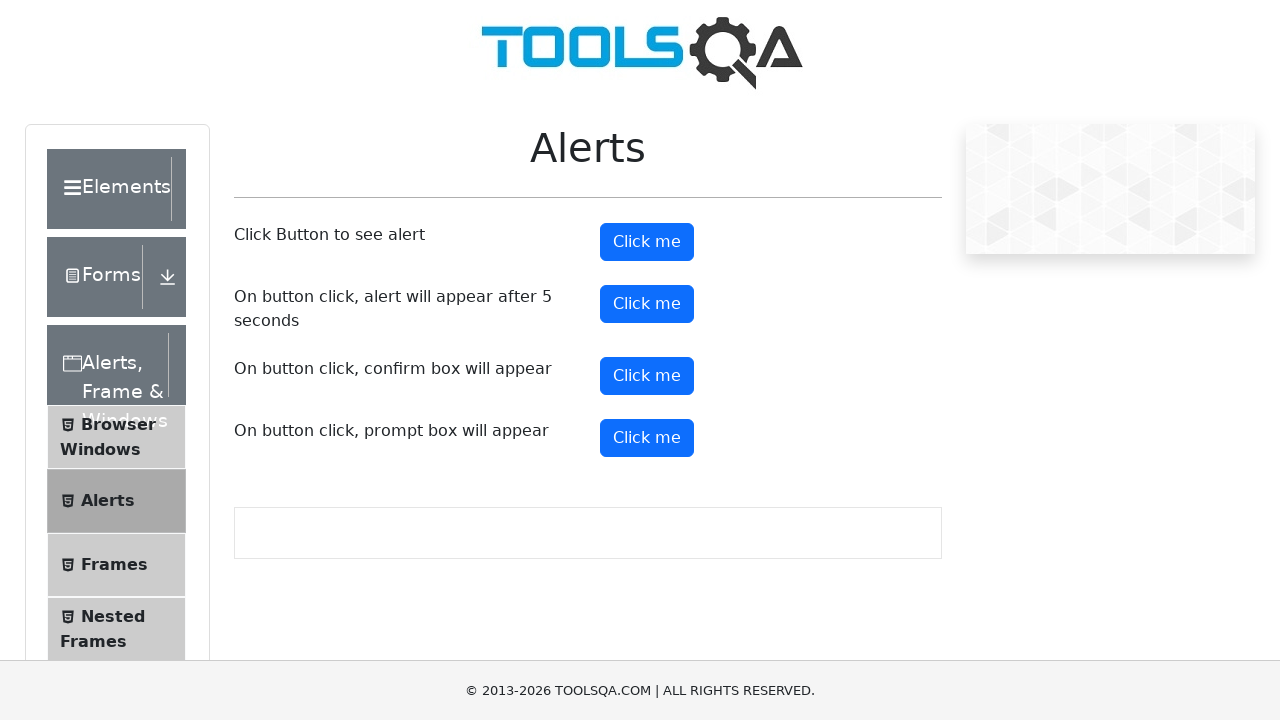

Set up dialog handler to automatically accept alerts
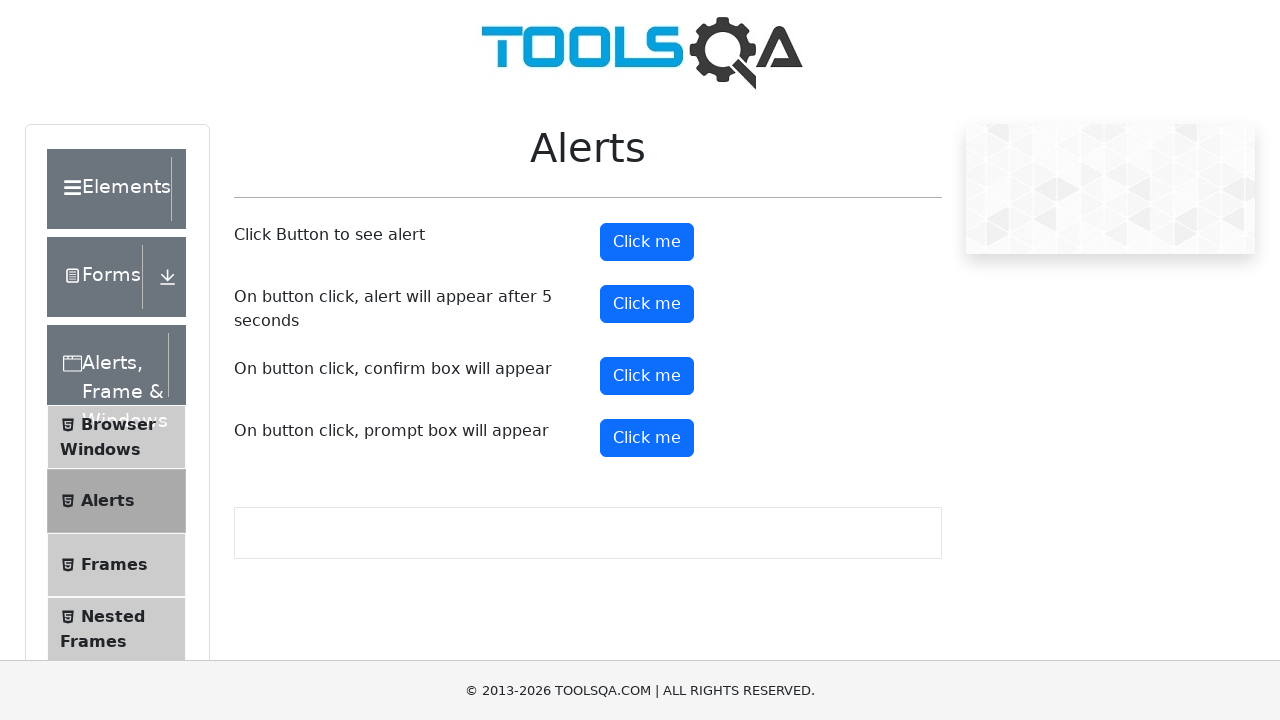

Clicked the timer alert button at (647, 304) on #timerAlertButton
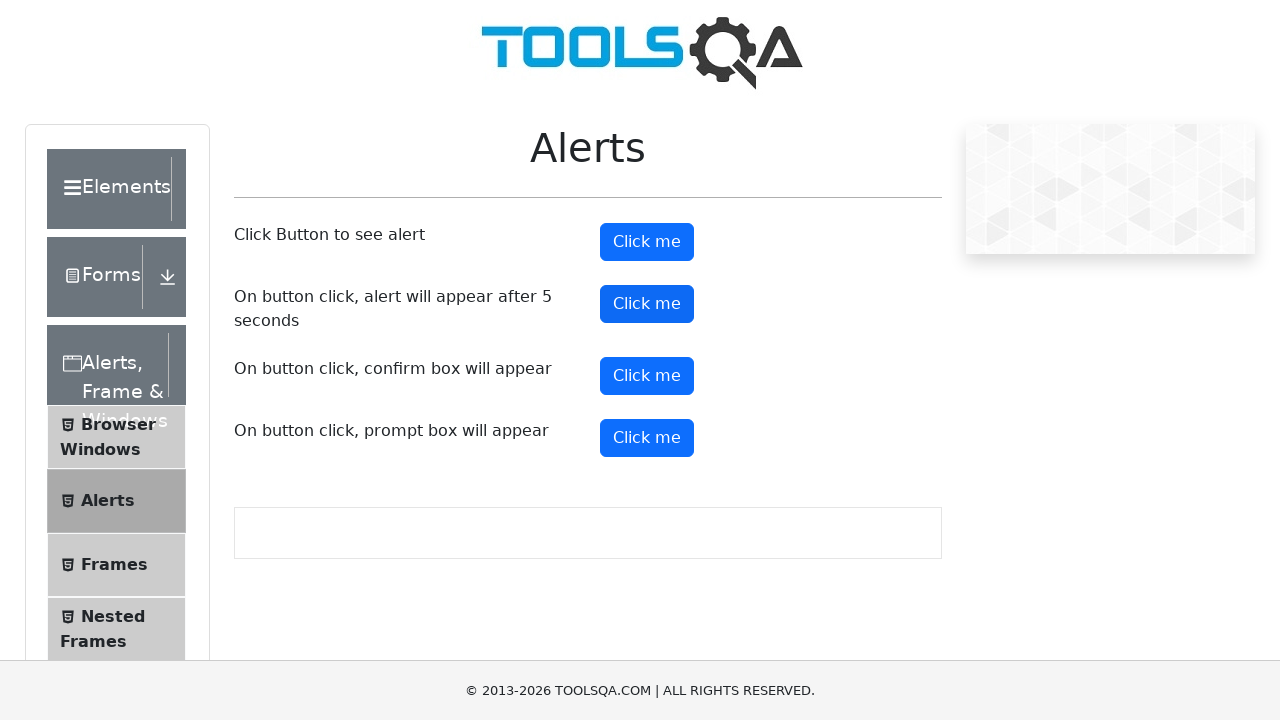

Waited 6 seconds for the timed alert to appear and be accepted
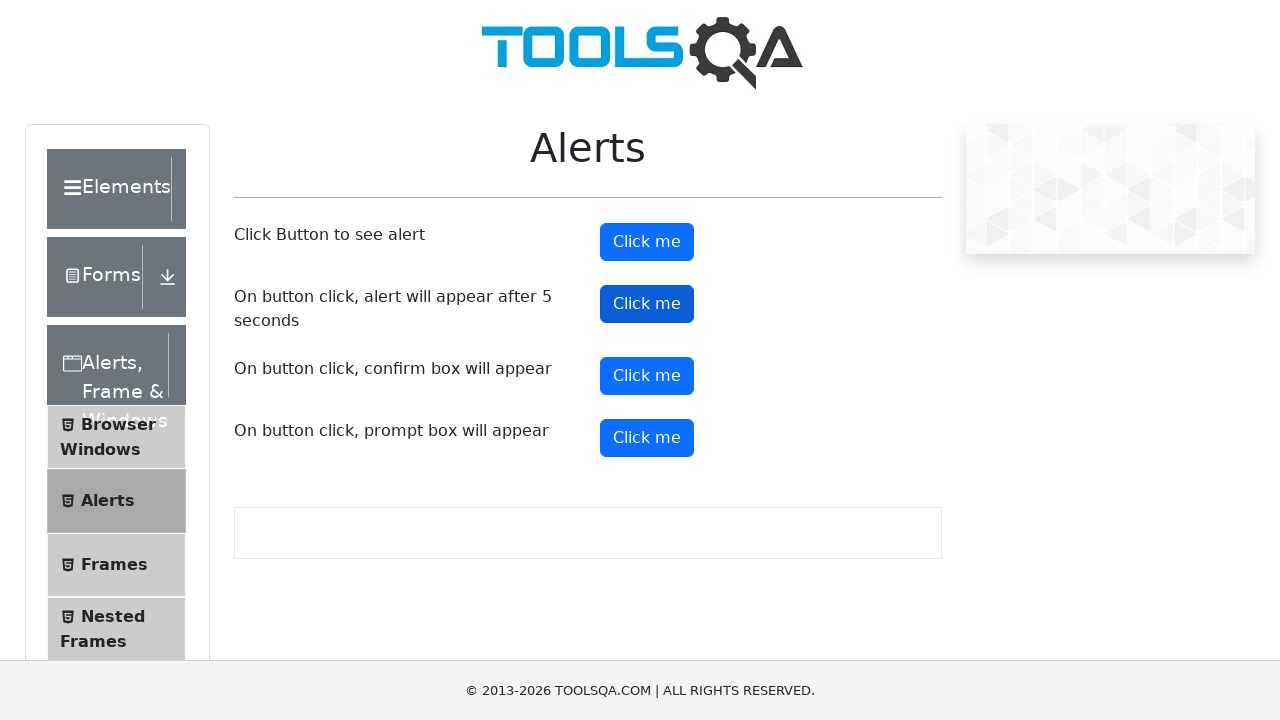

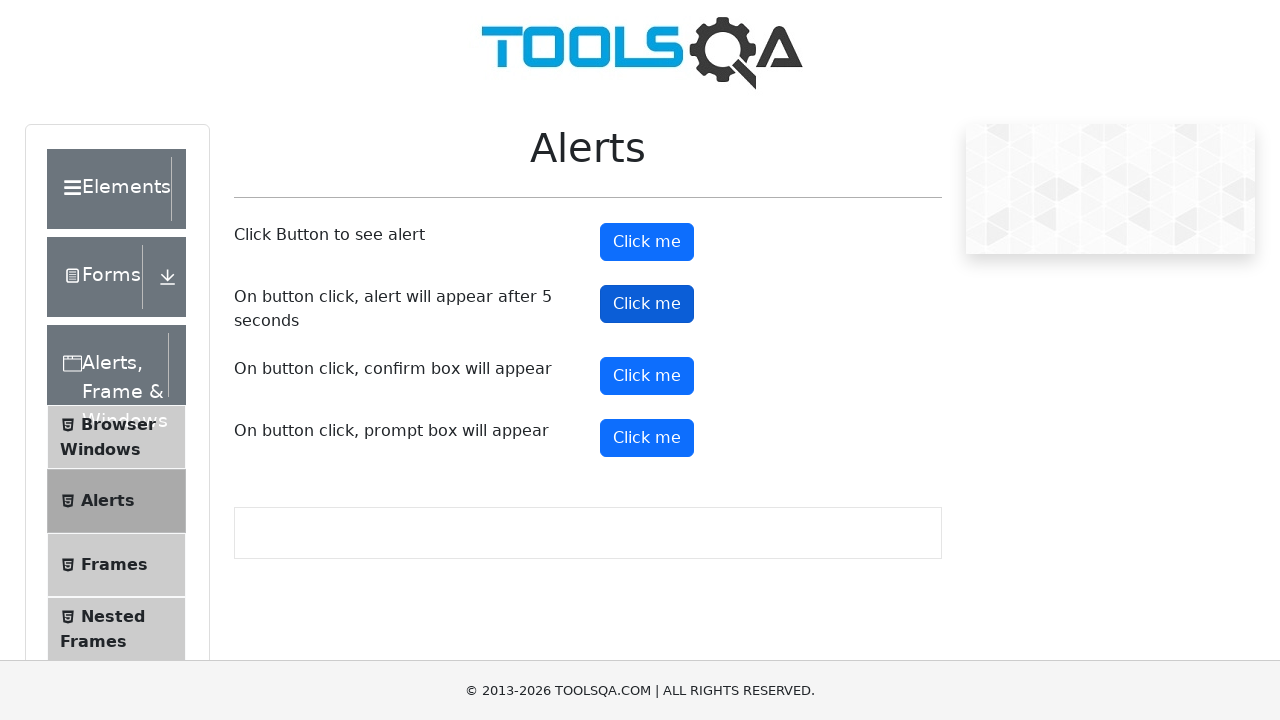